Navigates to a random email address generator page and verifies that email addresses are displayed on the page

Starting URL: https://www.randomlists.com/email-addresses?qty=50

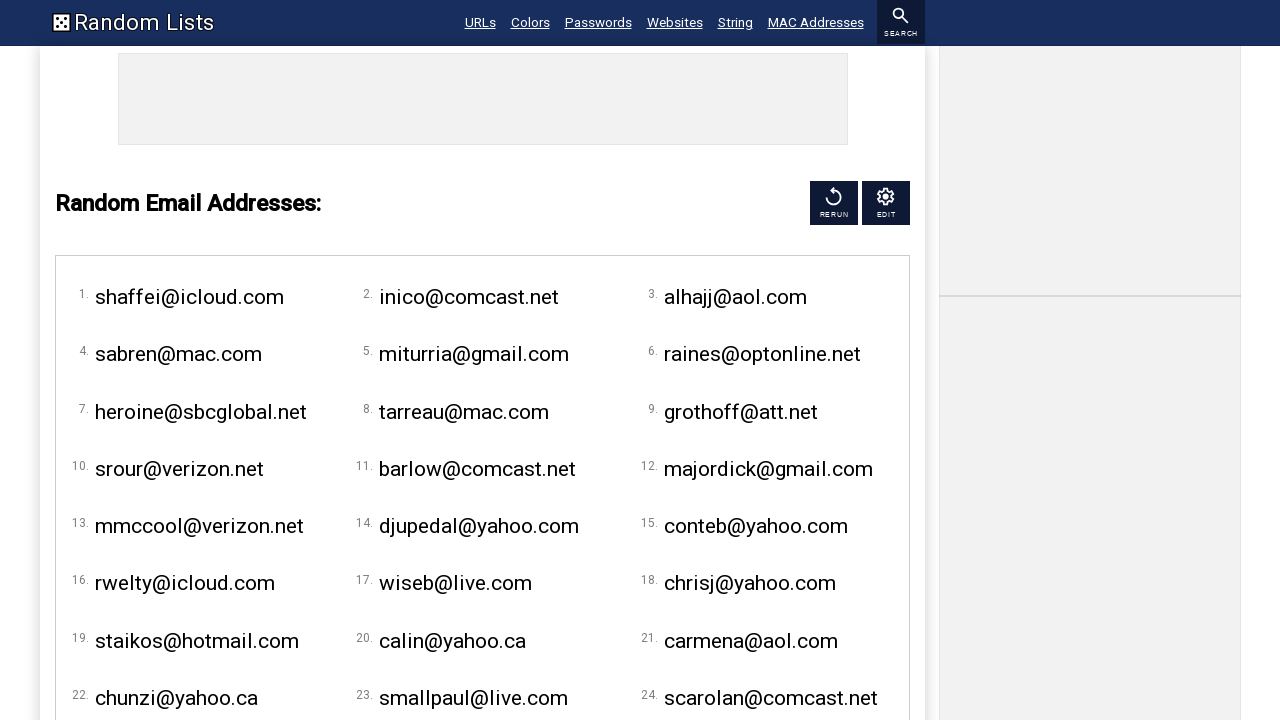

Navigated to random email address generator page with qty=50
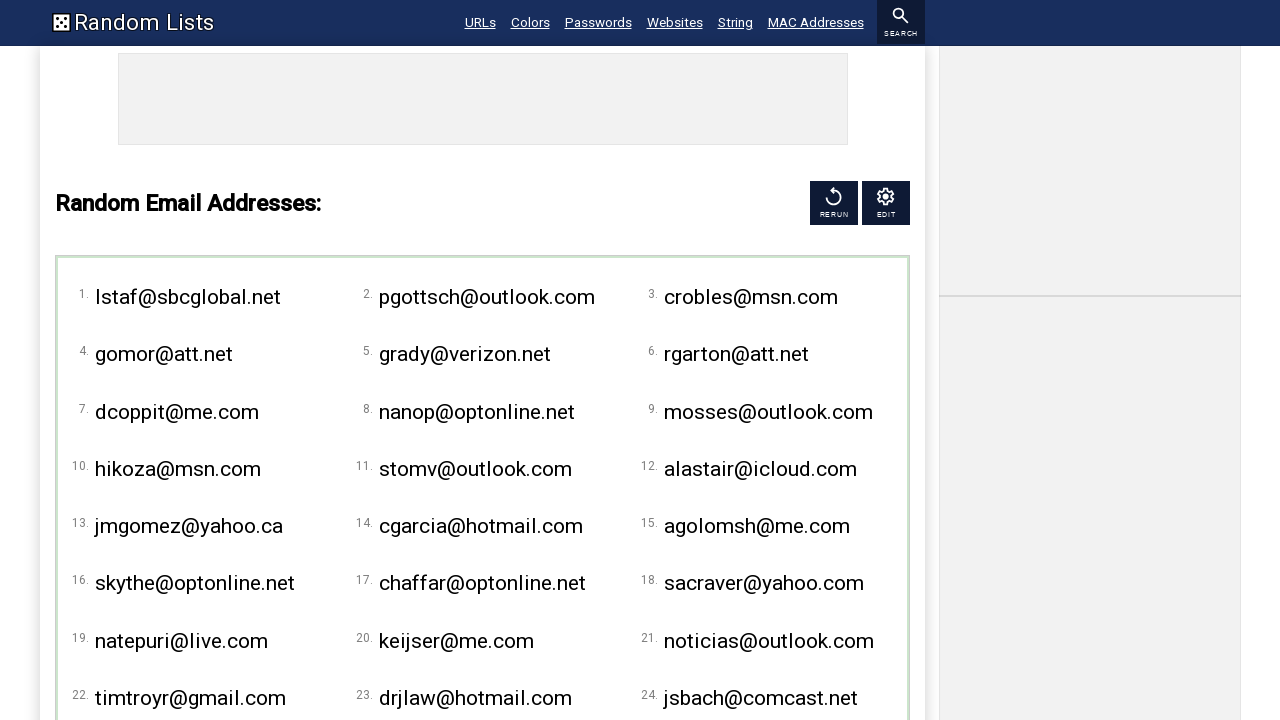

Body element loaded on the page
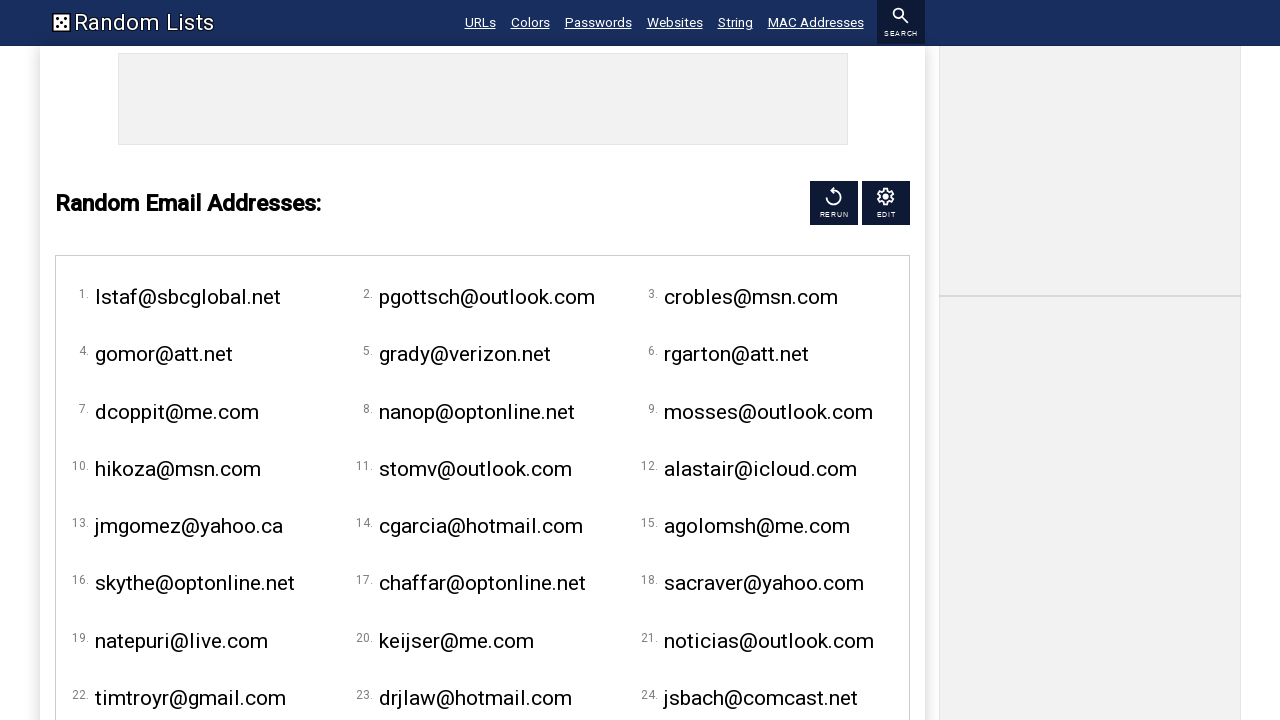

Page reached networkidle state, all content loaded
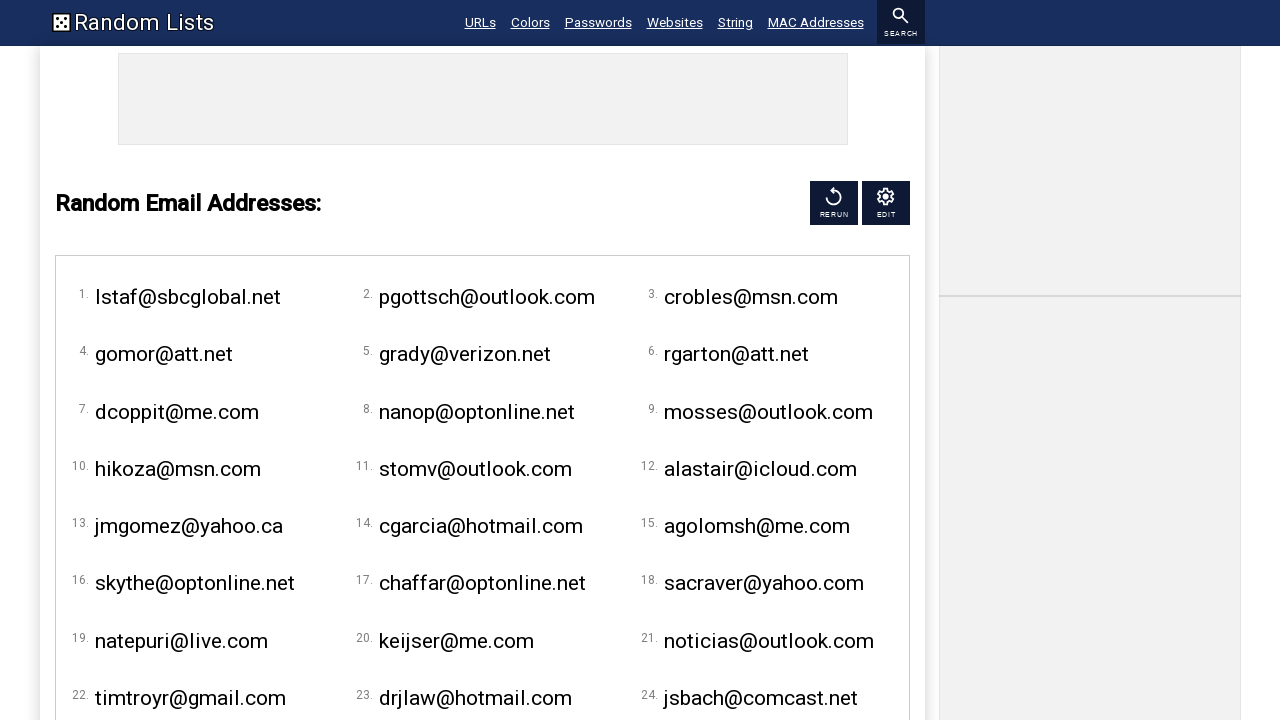

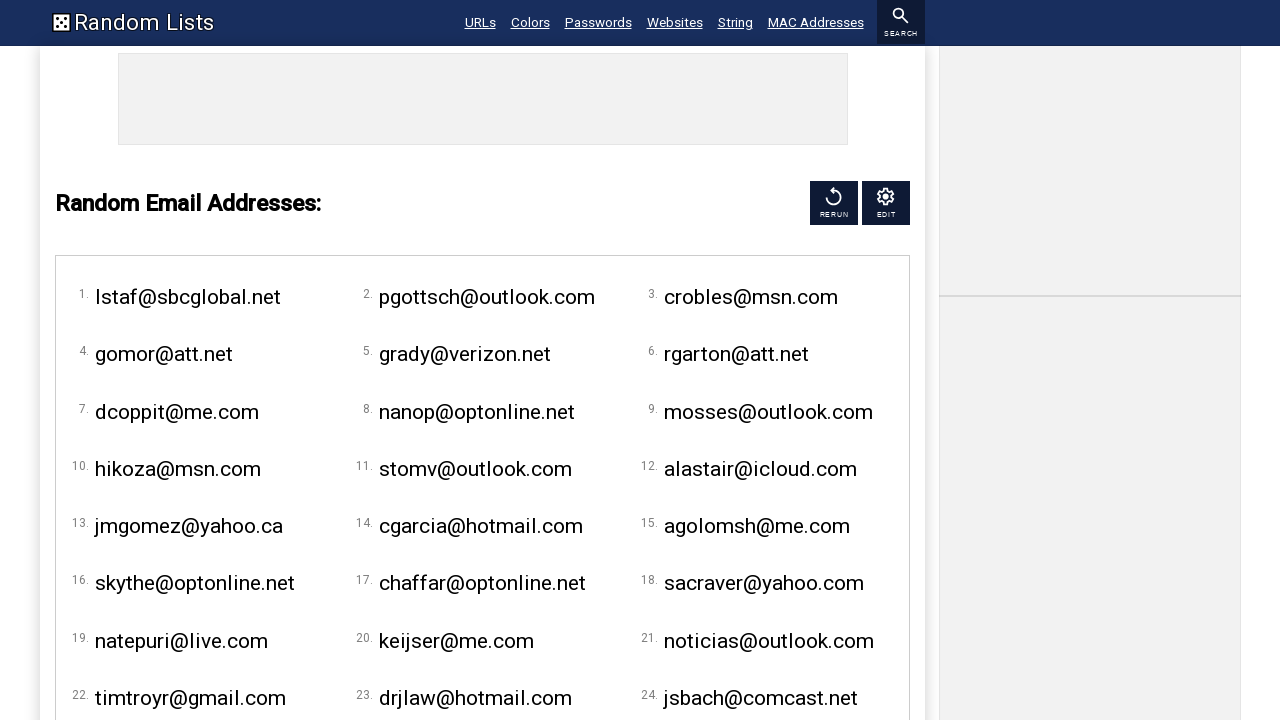